Tests drag and drop functionality by dragging an element from source to target location within an iframe

Starting URL: https://jqueryui.com/droppable/

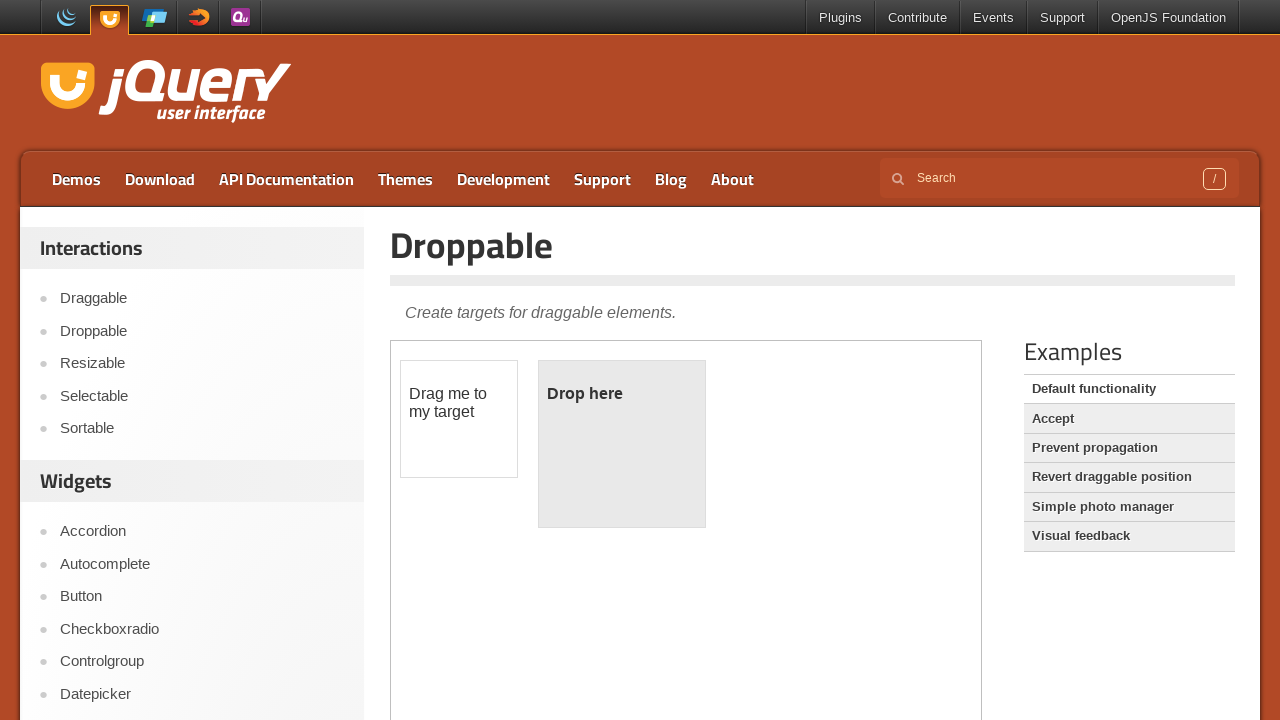

Located the iframe containing drag and drop elements
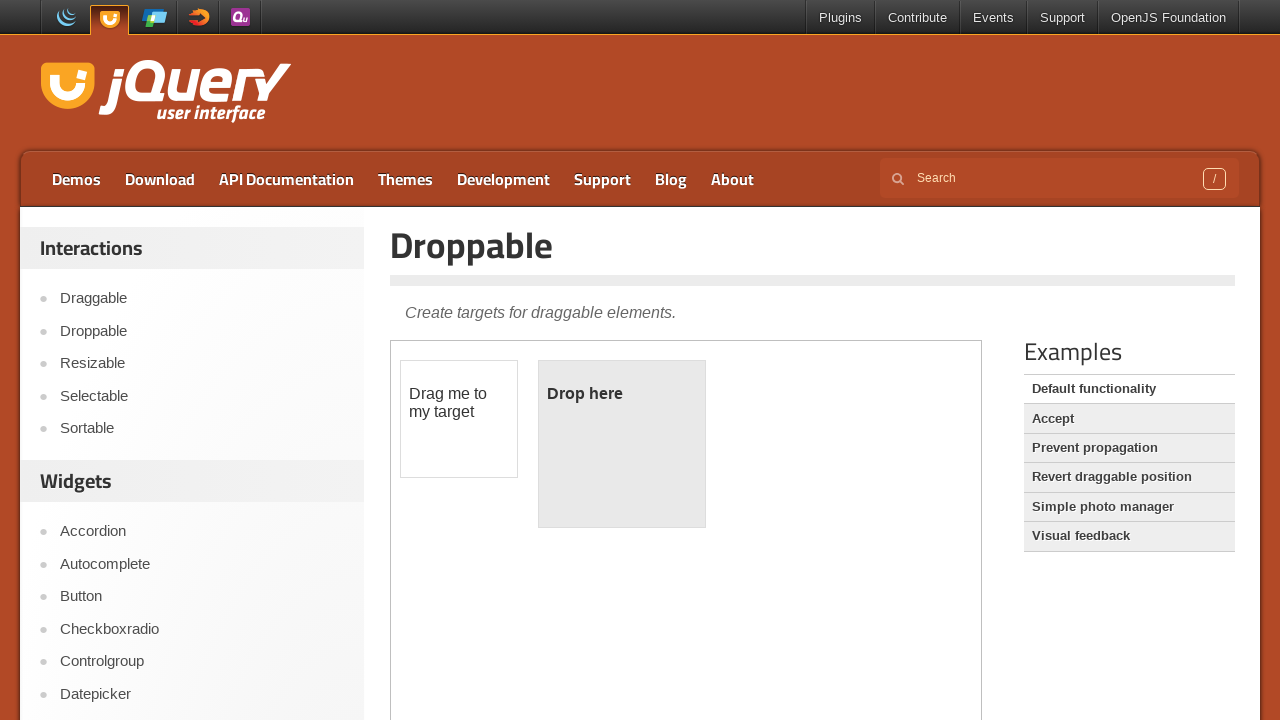

Located the draggable element
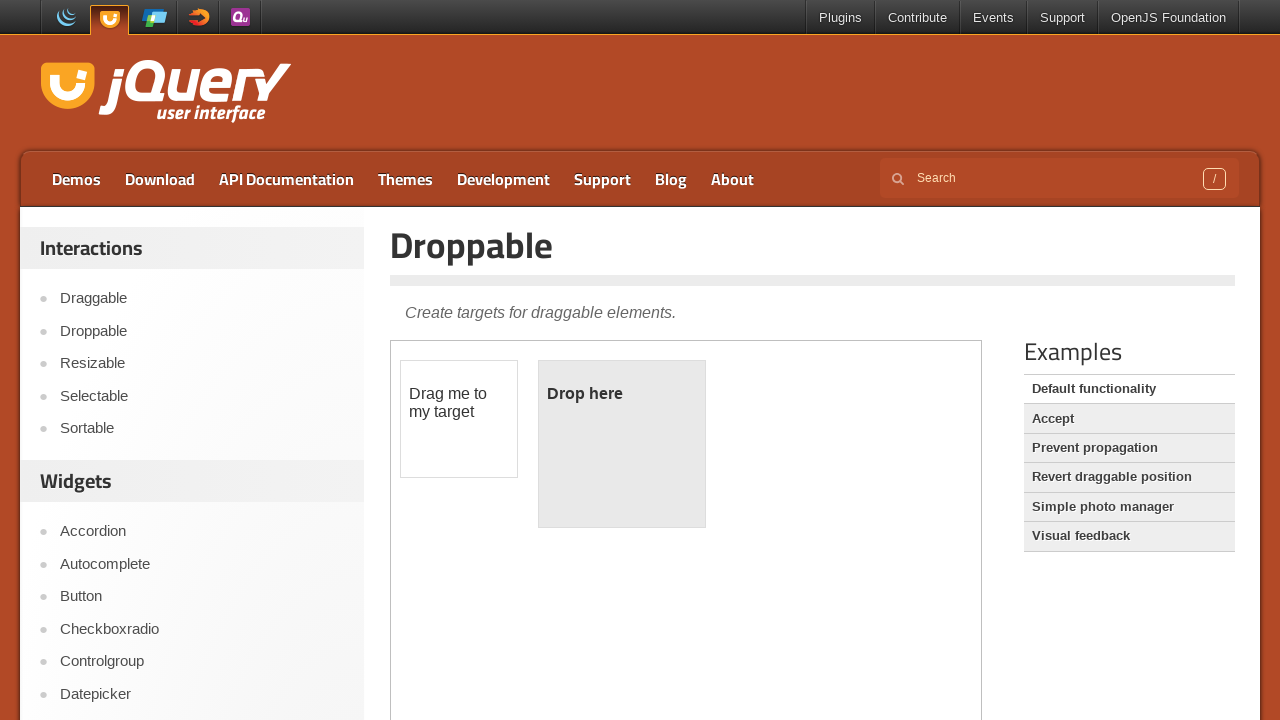

Located the droppable target element
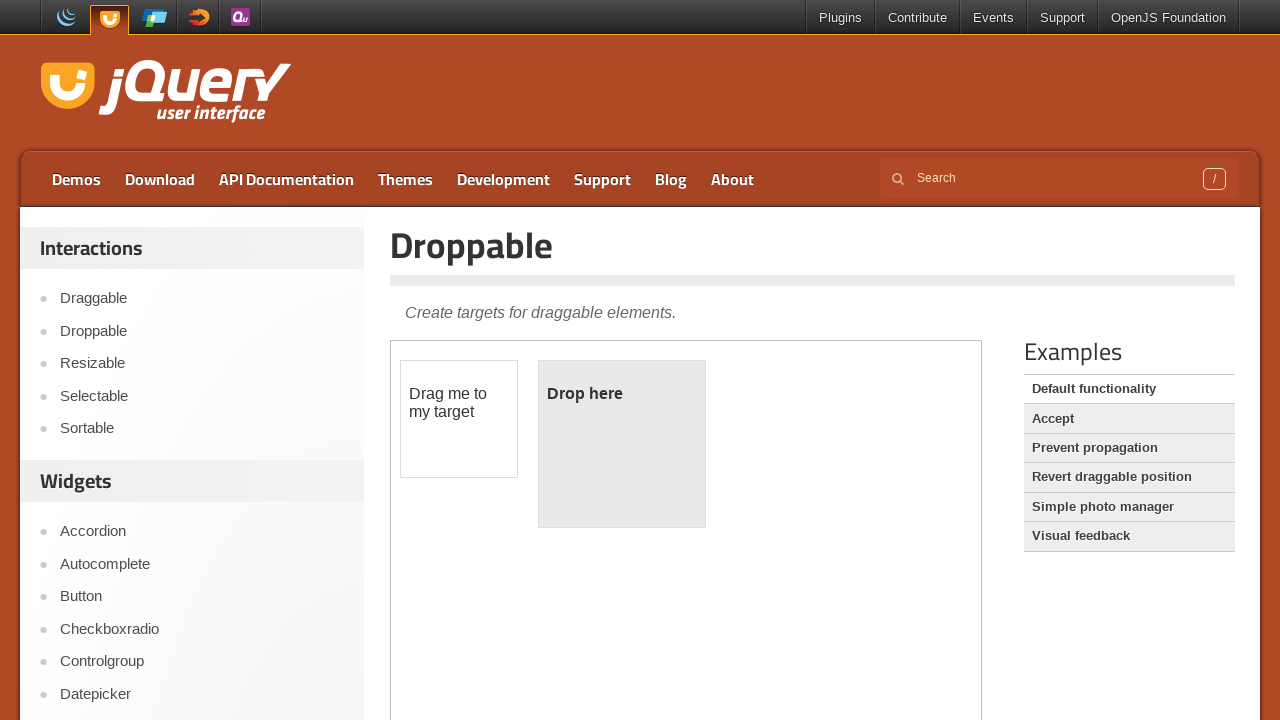

Dragged the draggable element to the droppable target location at (622, 444)
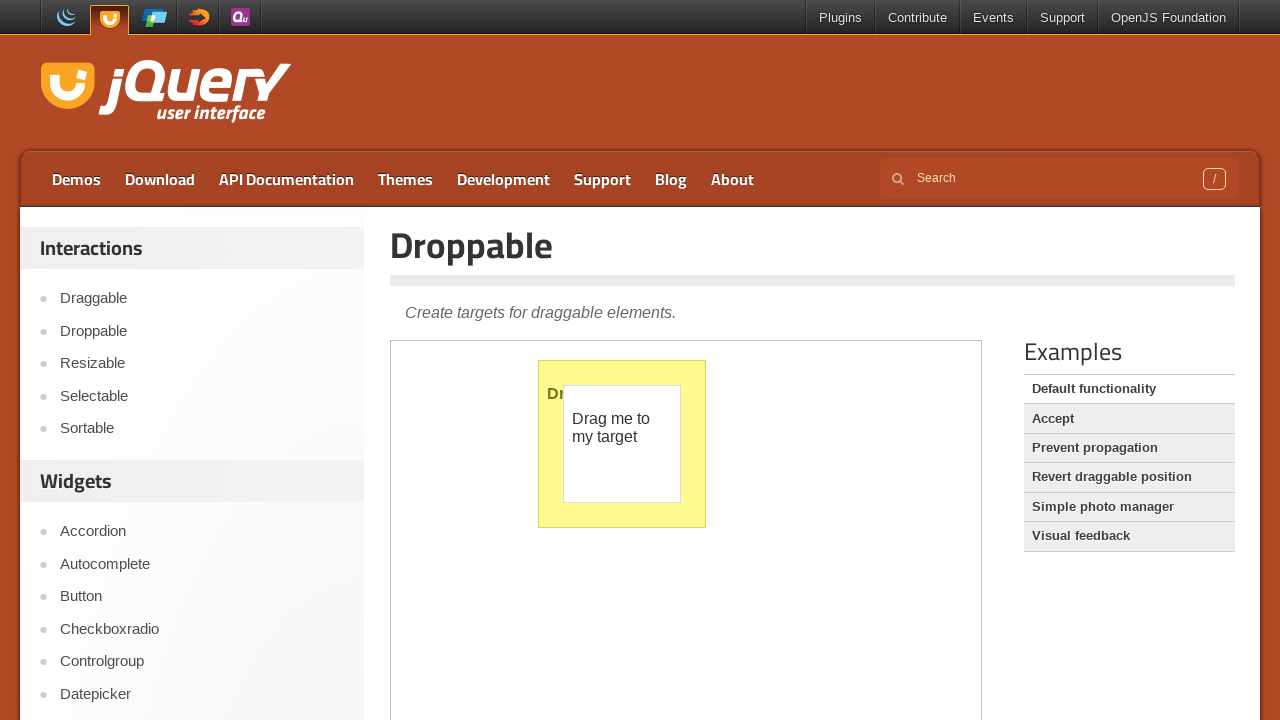

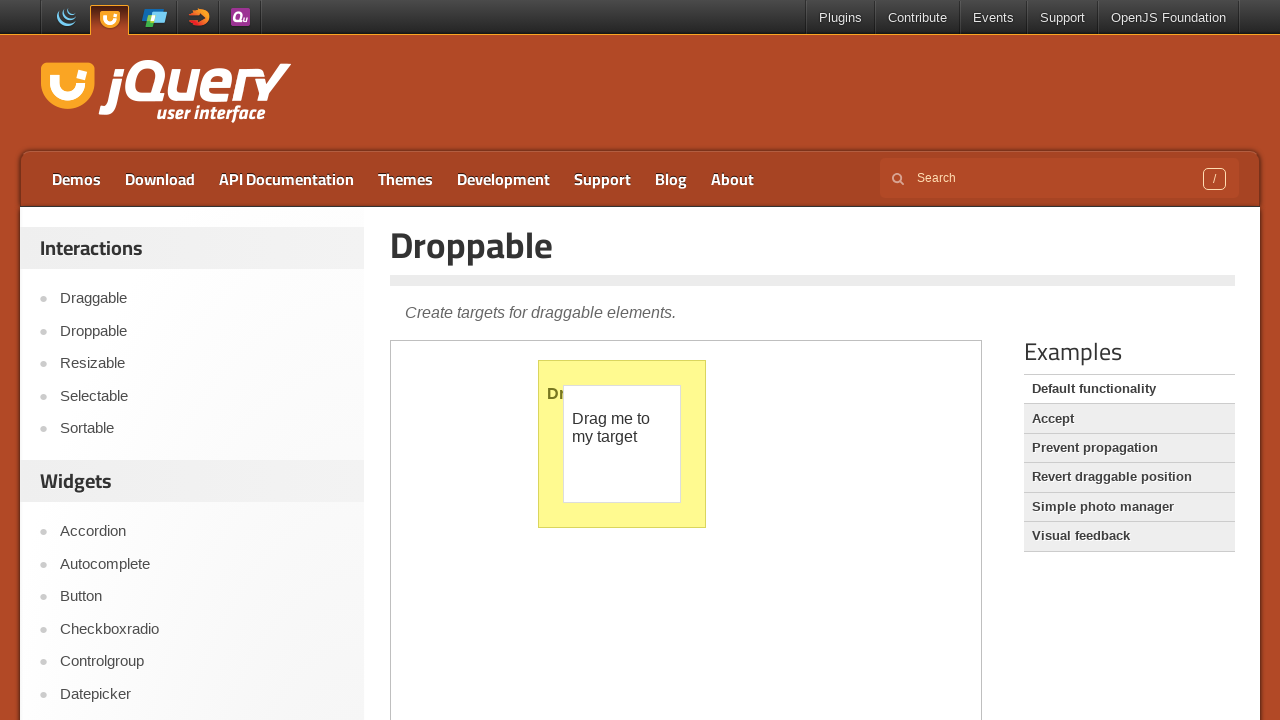